Tests dropdown selection functionality by selecting options using different methods (by index and by visible text)

Starting URL: http://the-internet.herokuapp.com/dropdown

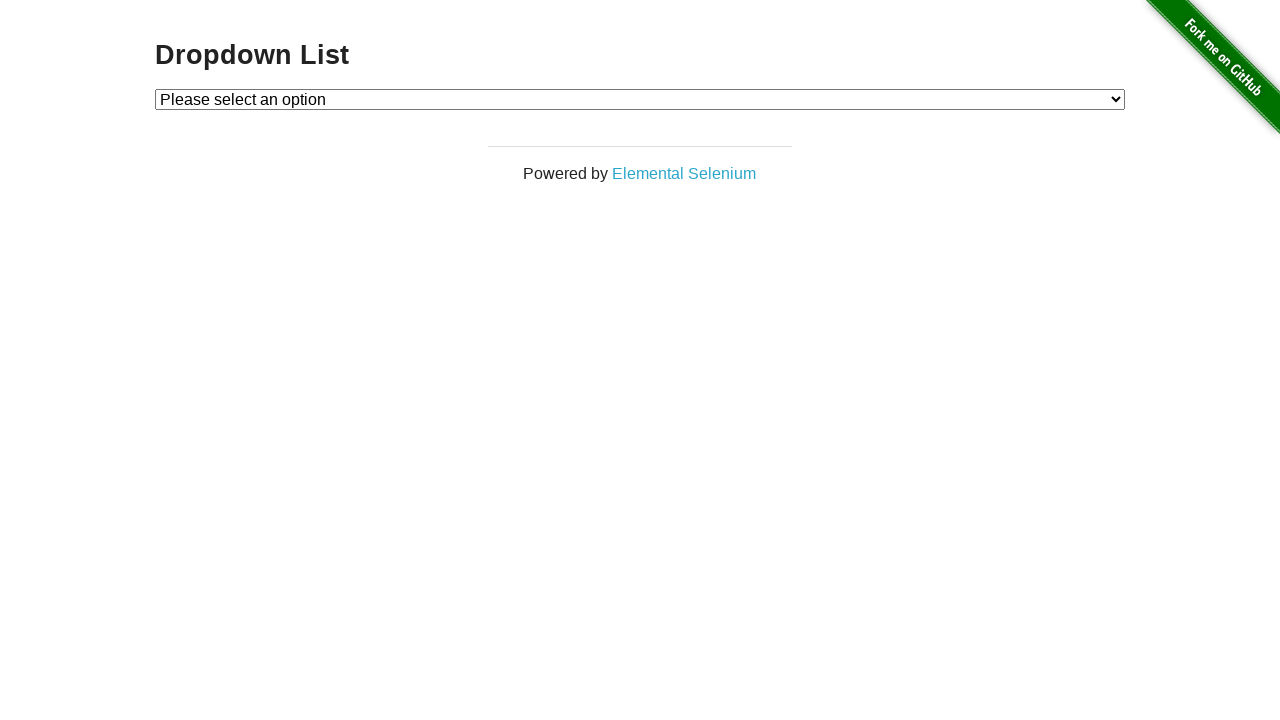

Dropdown element loaded and visible
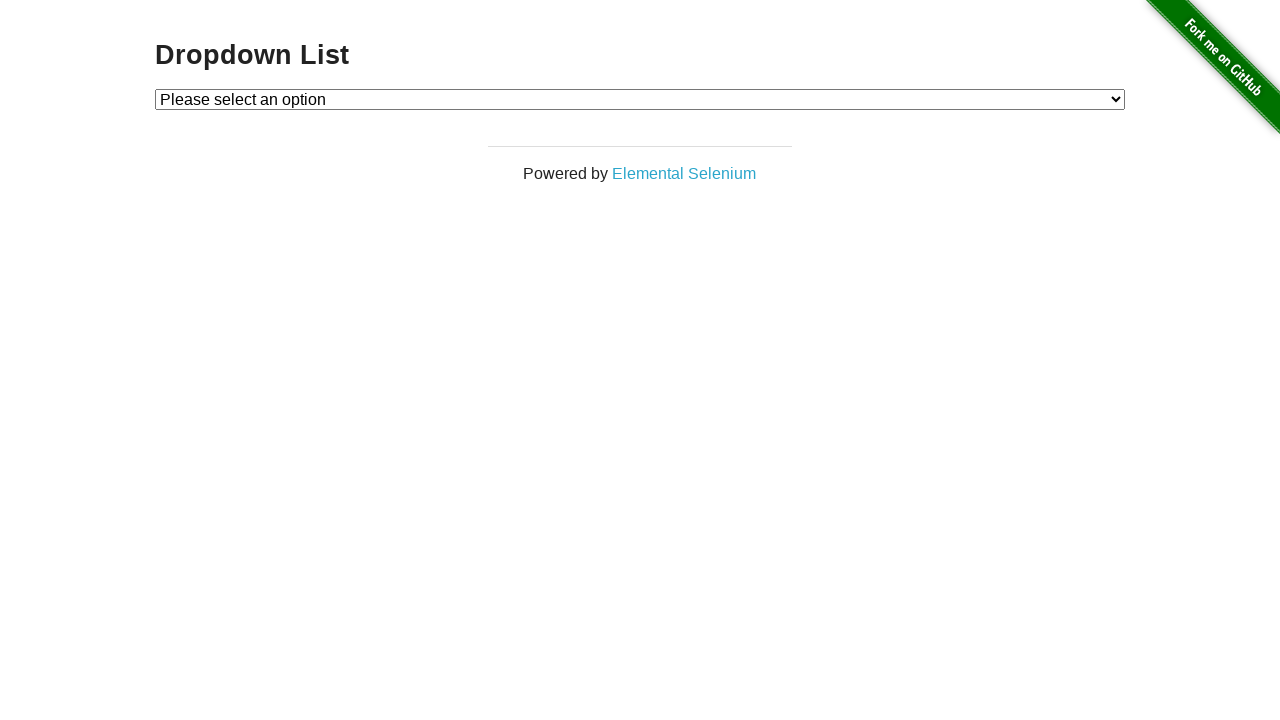

Selected dropdown option by index 1 (Option 1) on #dropdown
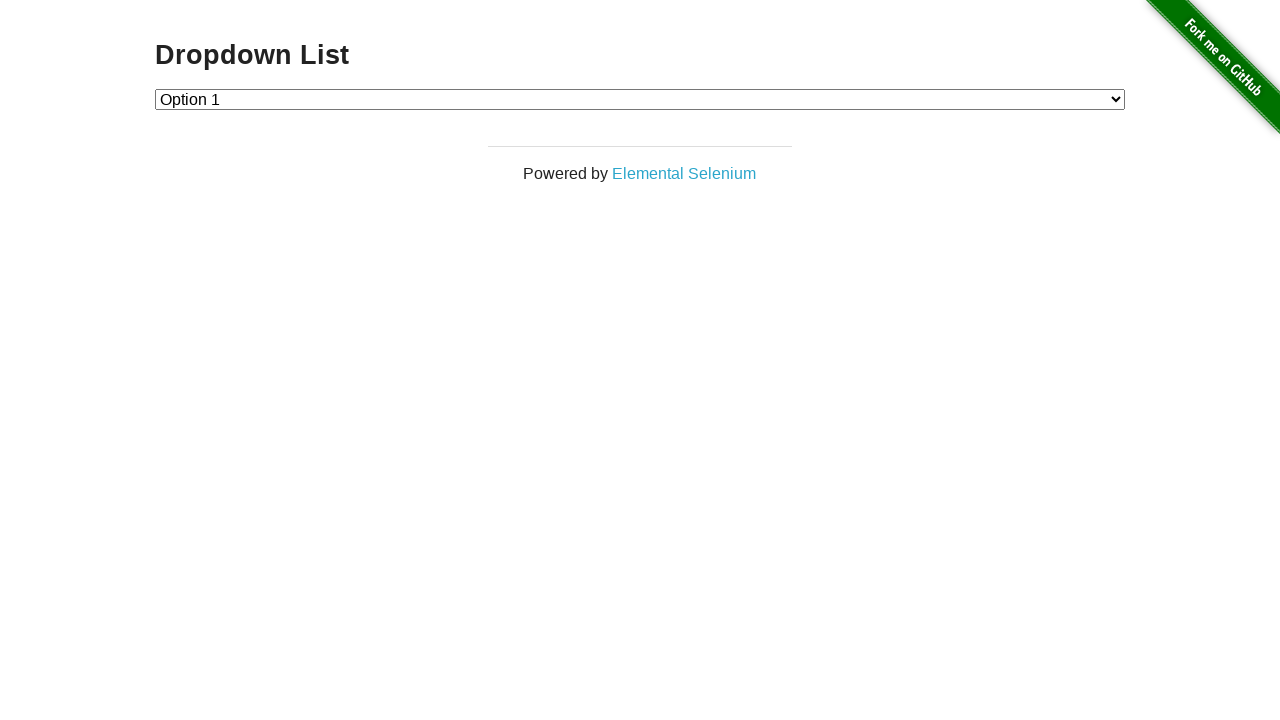

Selected dropdown option by visible text (Option 2) on #dropdown
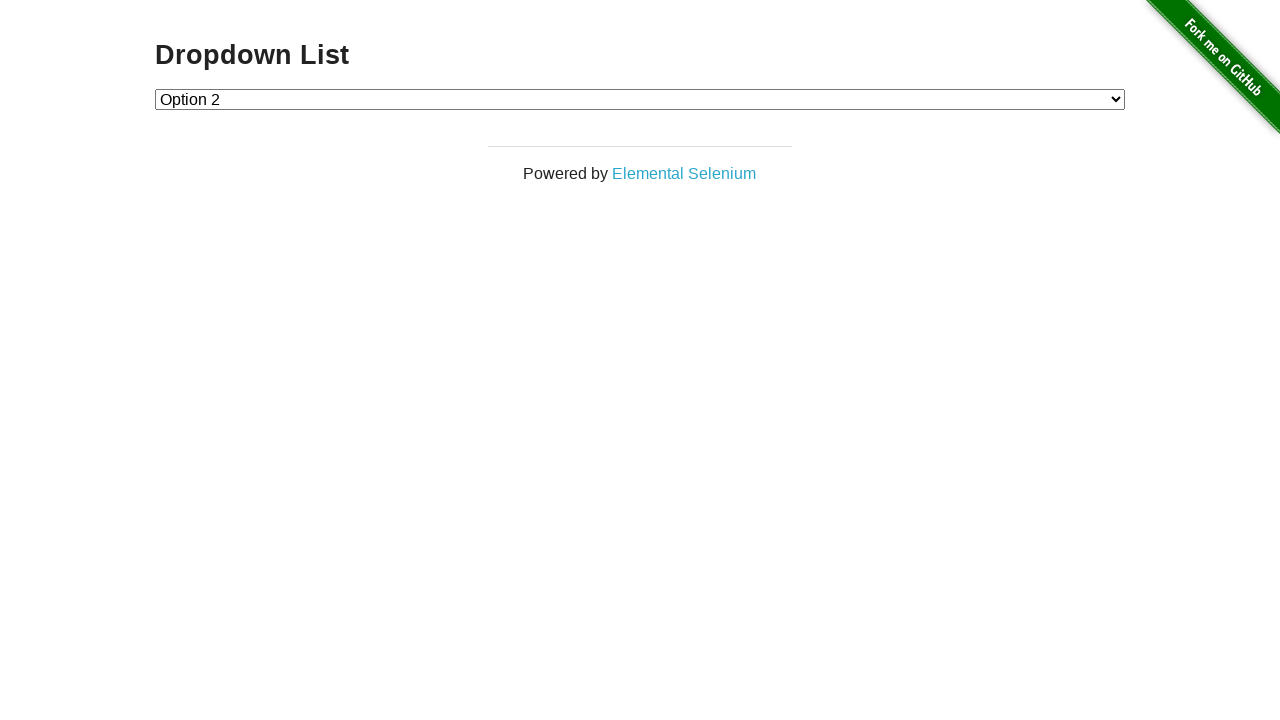

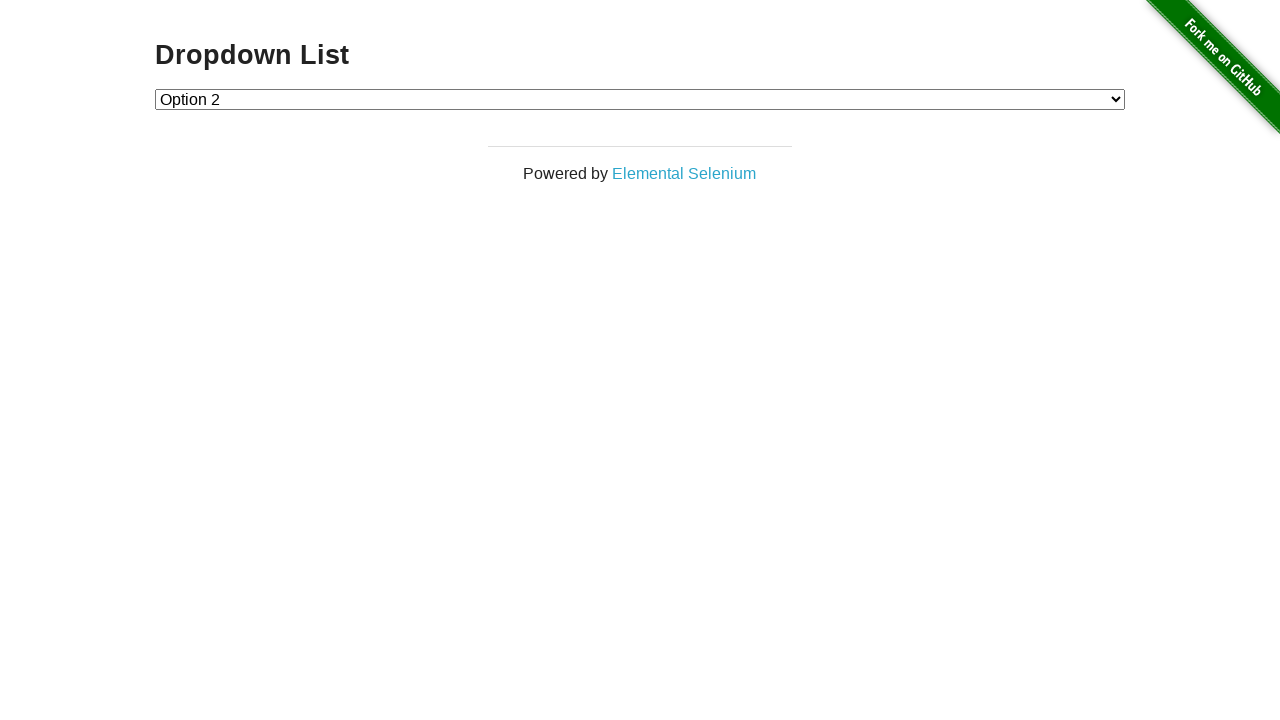